Tests a practice form on Rahul Shetty Academy by filling various form fields (email, password, name, checkbox, radio button, dropdown), submitting the form, verifying the success message, and testing field clearing functionality.

Starting URL: https://rahulshettyacademy.com/angularpractice/

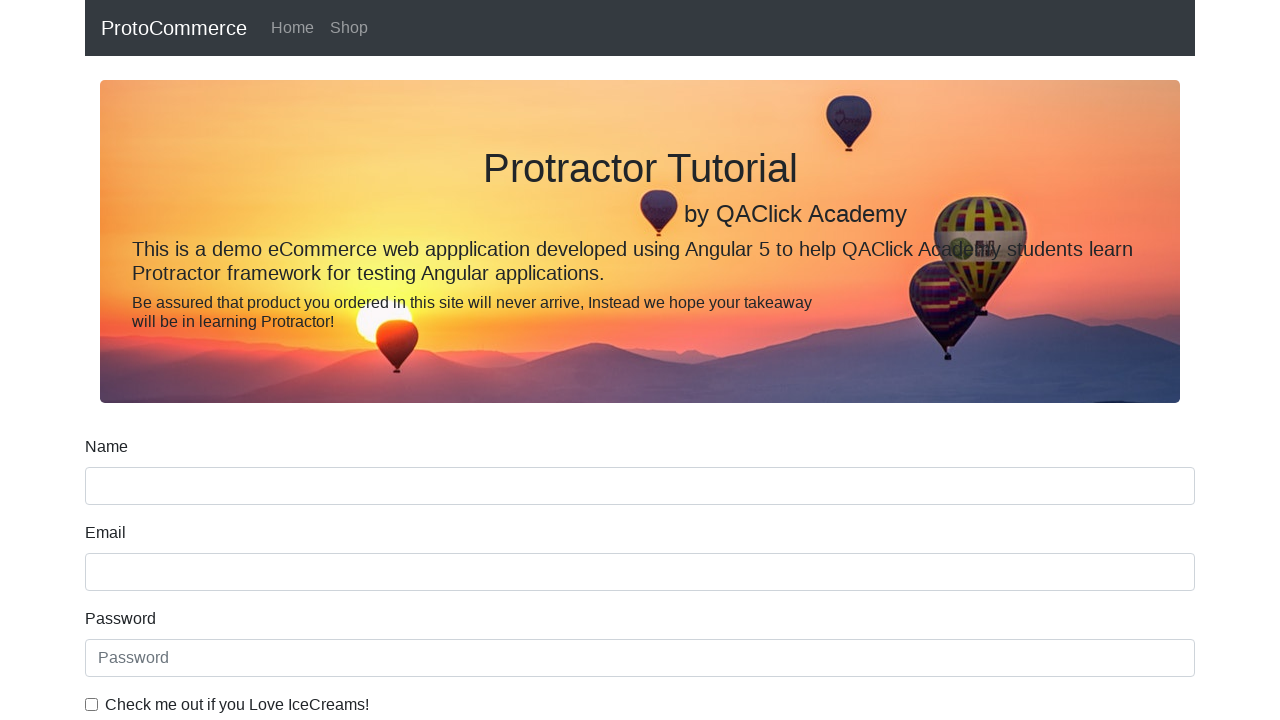

Filled email field with 'test_email@email.com' on input[name='email']
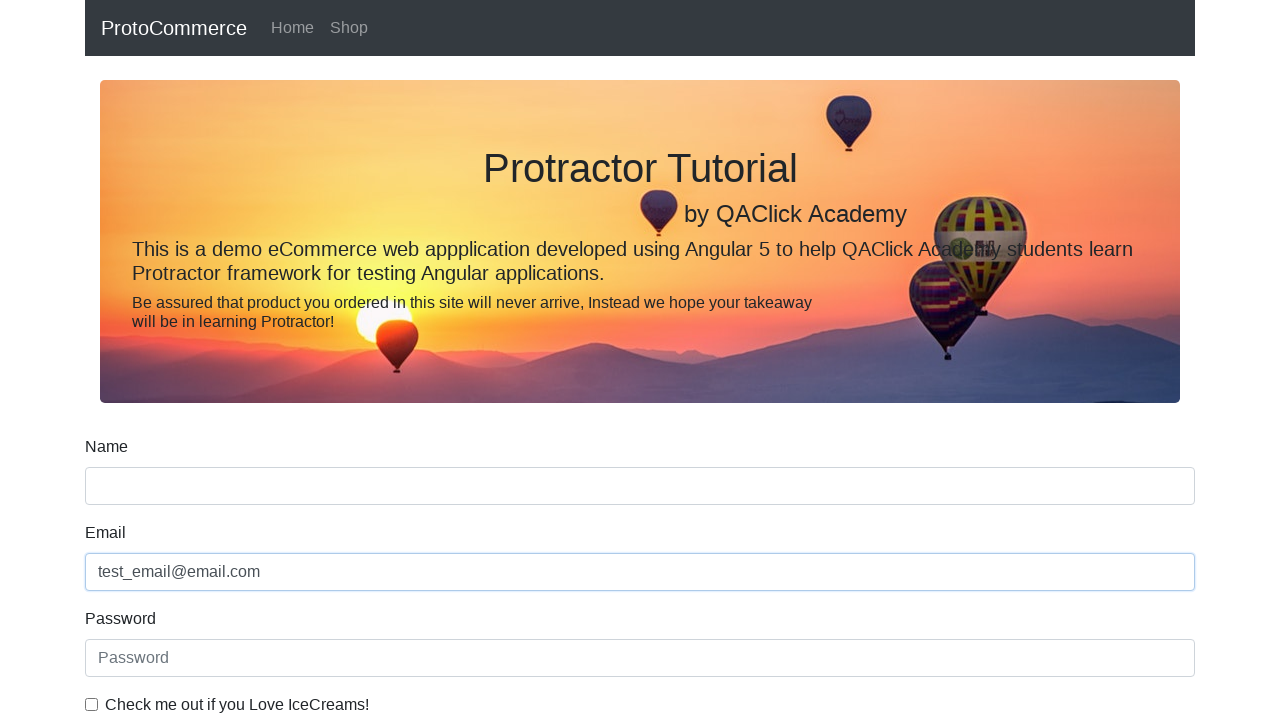

Filled password field with '123456789' on #exampleInputPassword1
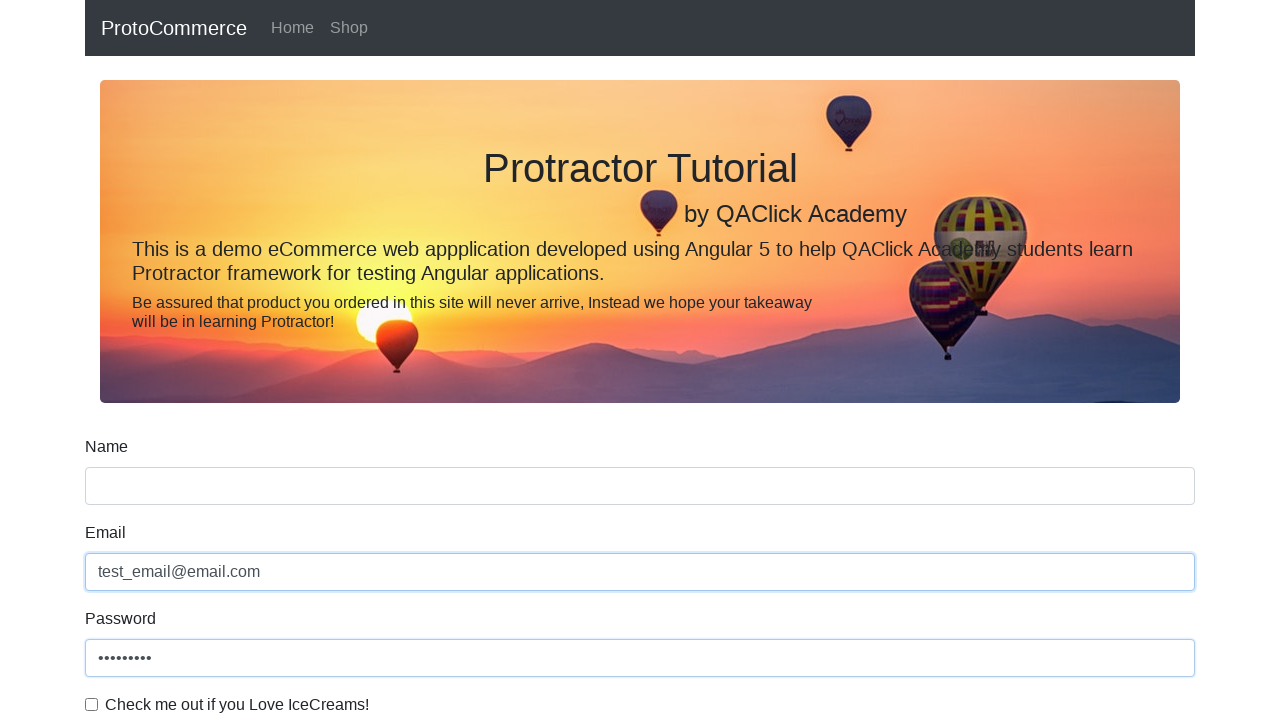

Clicked checkbox to enable it at (92, 704) on #exampleCheck1
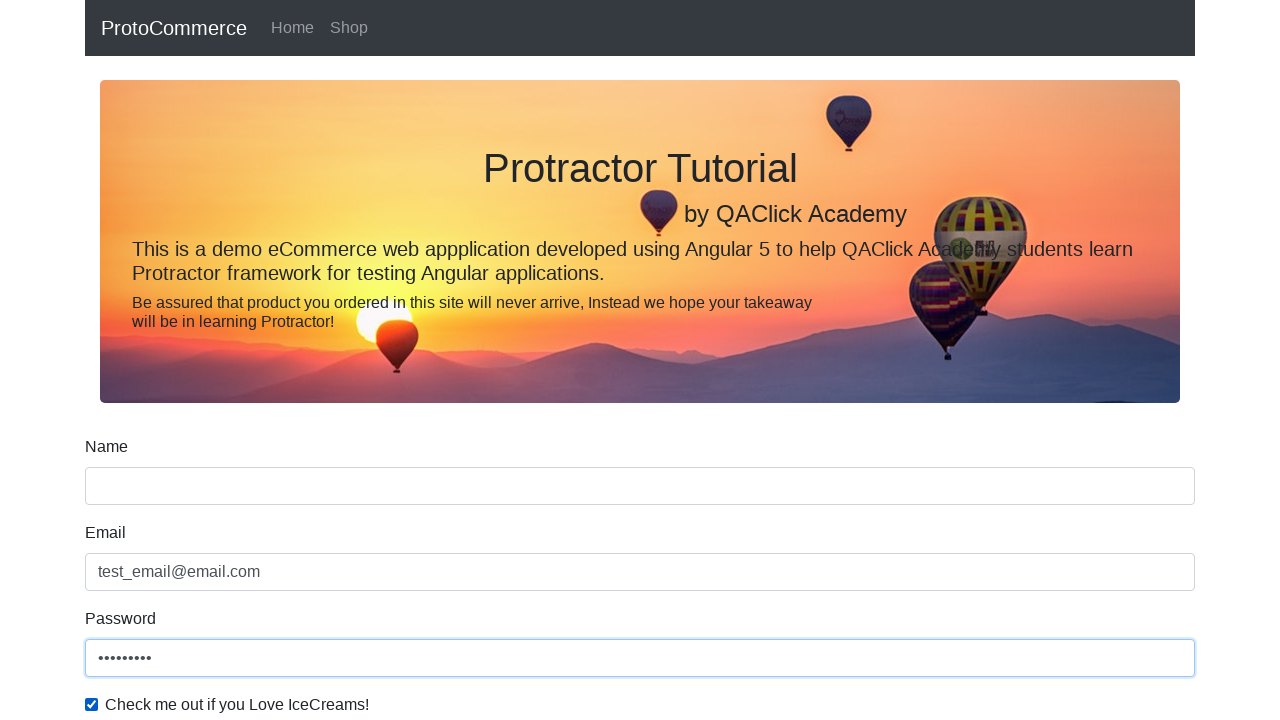

Filled name field with 'namenamename' on input[name='name']
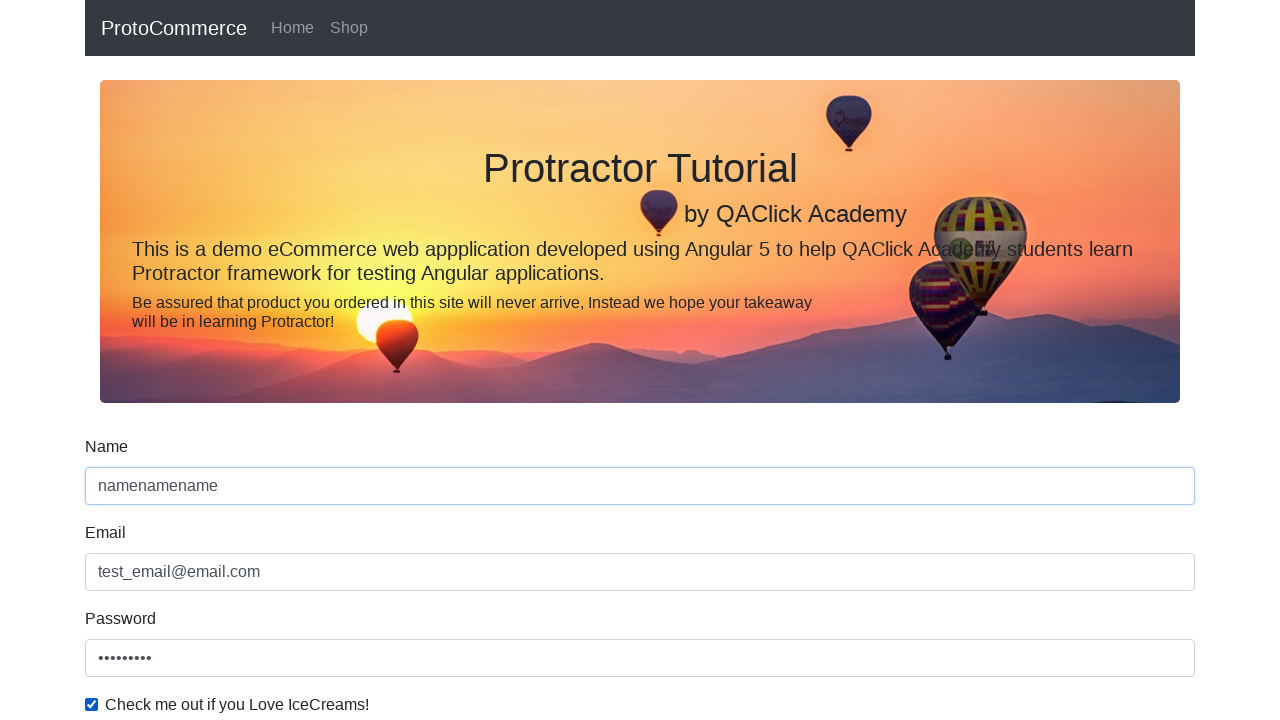

Clicked Student radio button at (238, 360) on #inlineRadio1
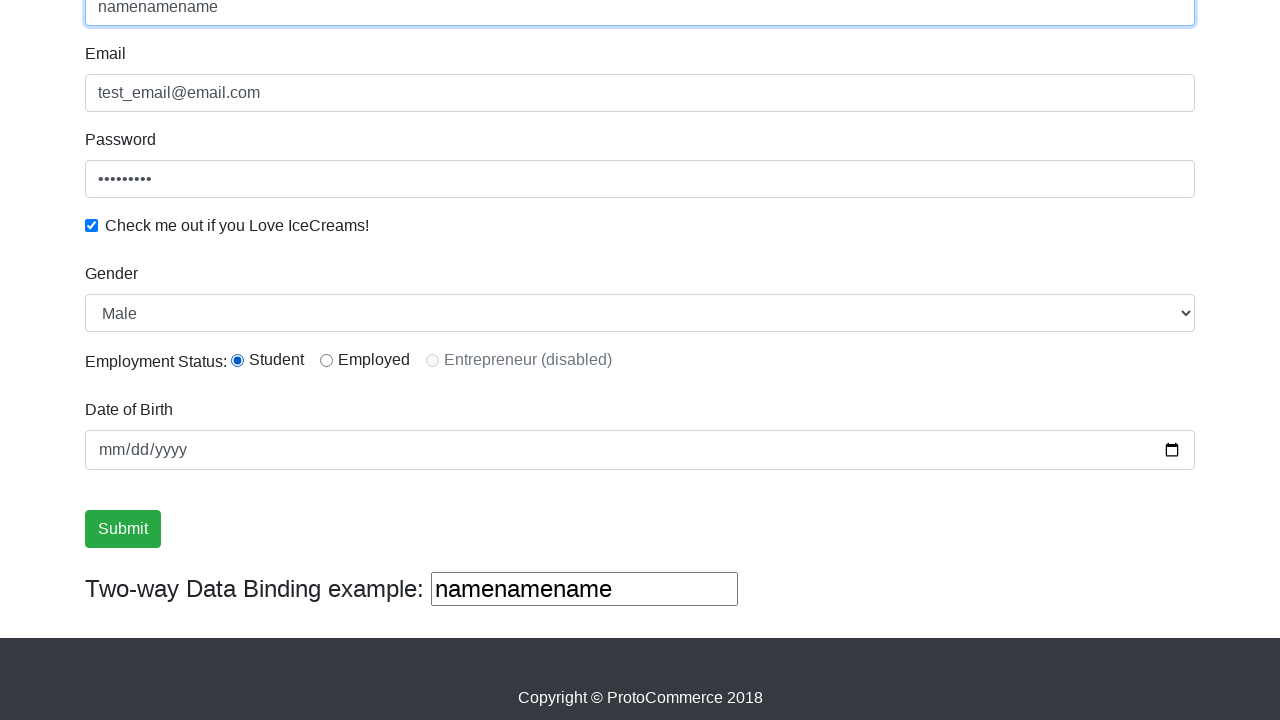

Selected 'Male' from dropdown menu on #exampleFormControlSelect1
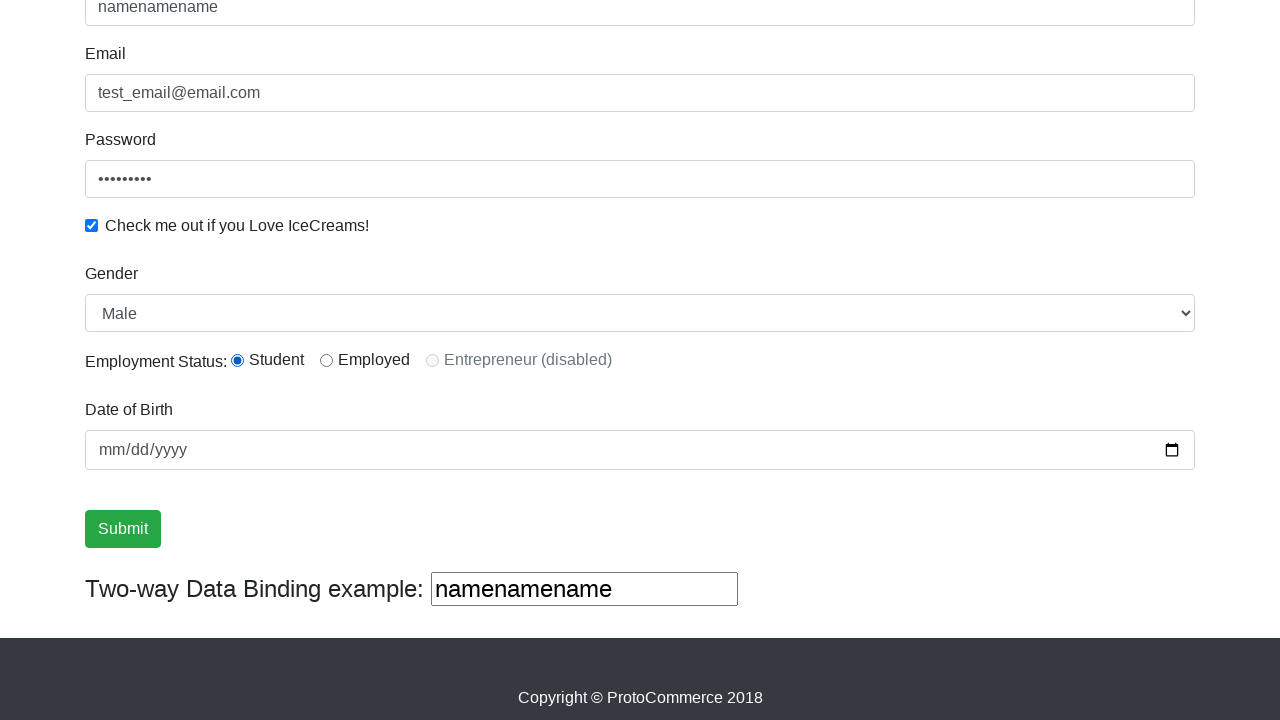

Clicked Submit button to submit the form at (123, 529) on input[type='submit']
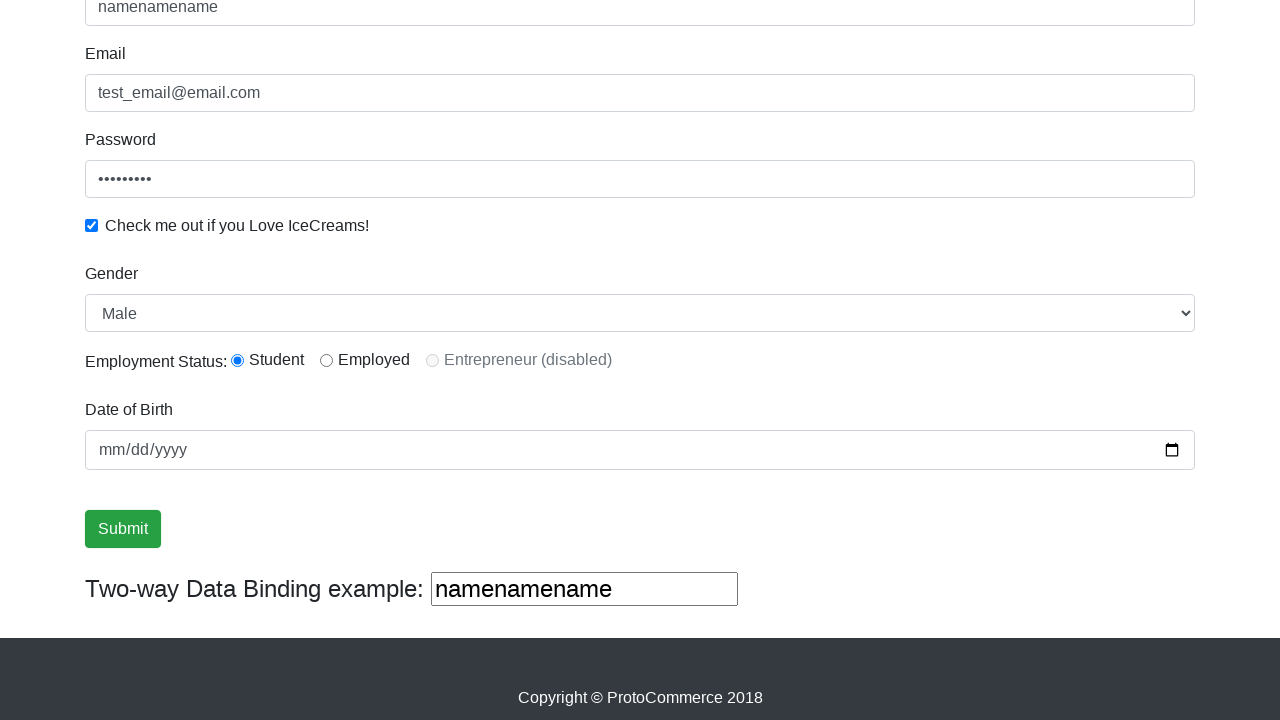

Success message appeared after form submission
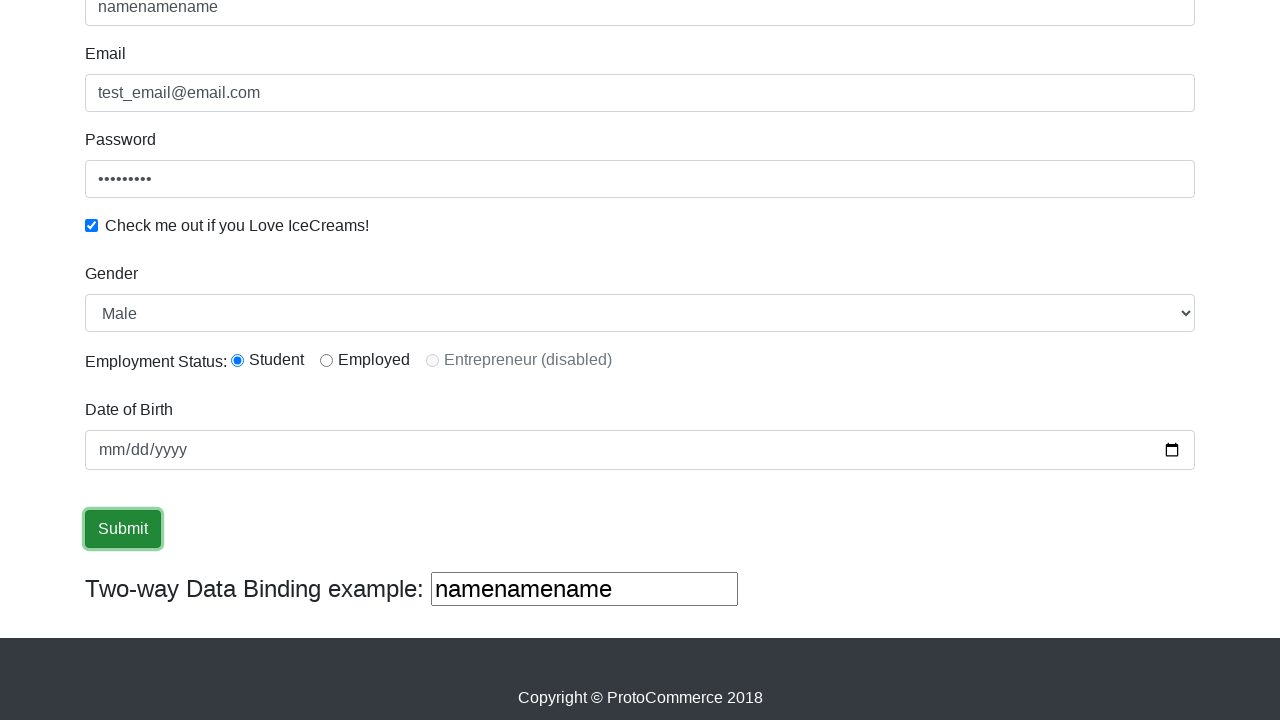

Retrieved success message: '
                    ×
                    Success! The Form has been submitted successfully!.
                  '
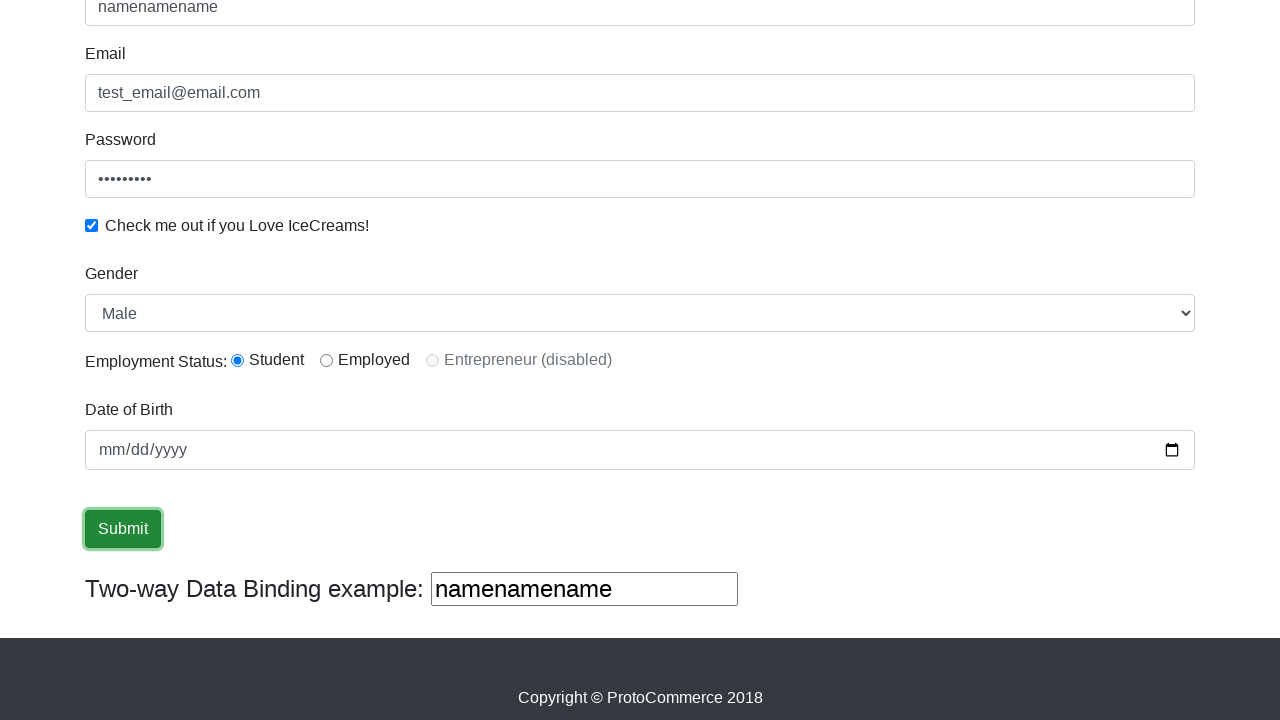

Verified success message contains expected text
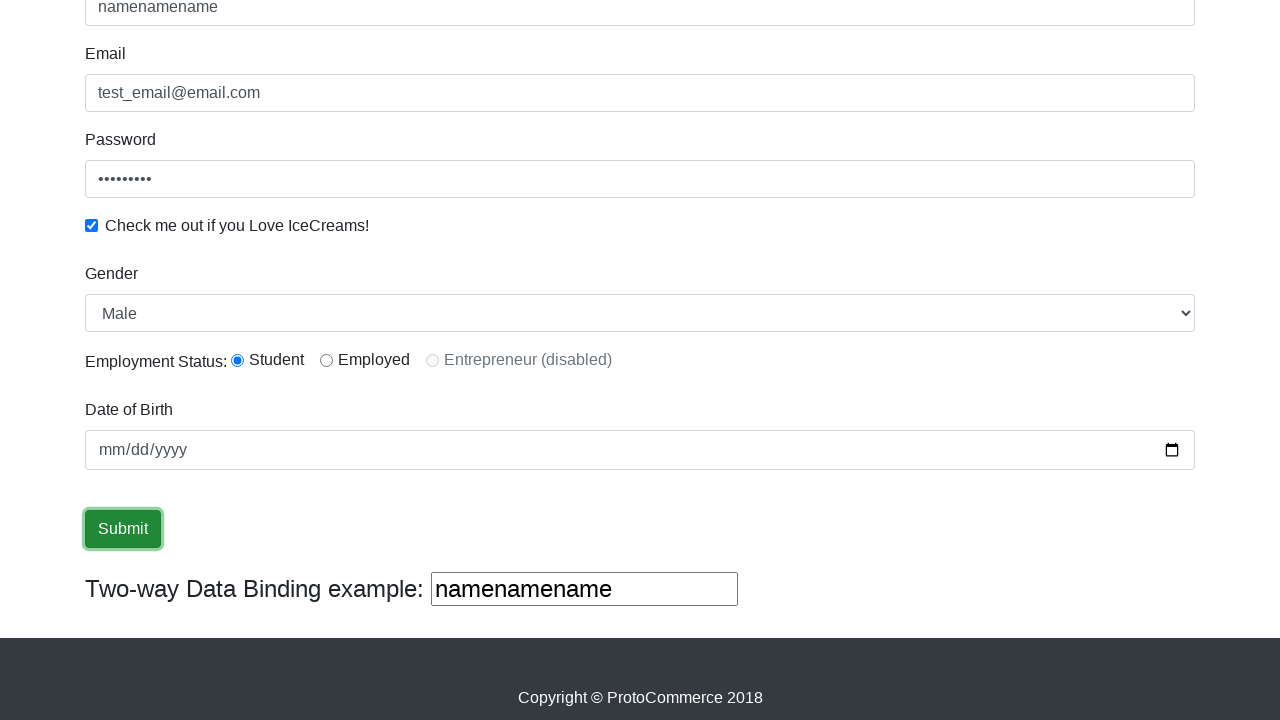

Filled third text input field with 'hello there' on (//input[@type='text'])[3]
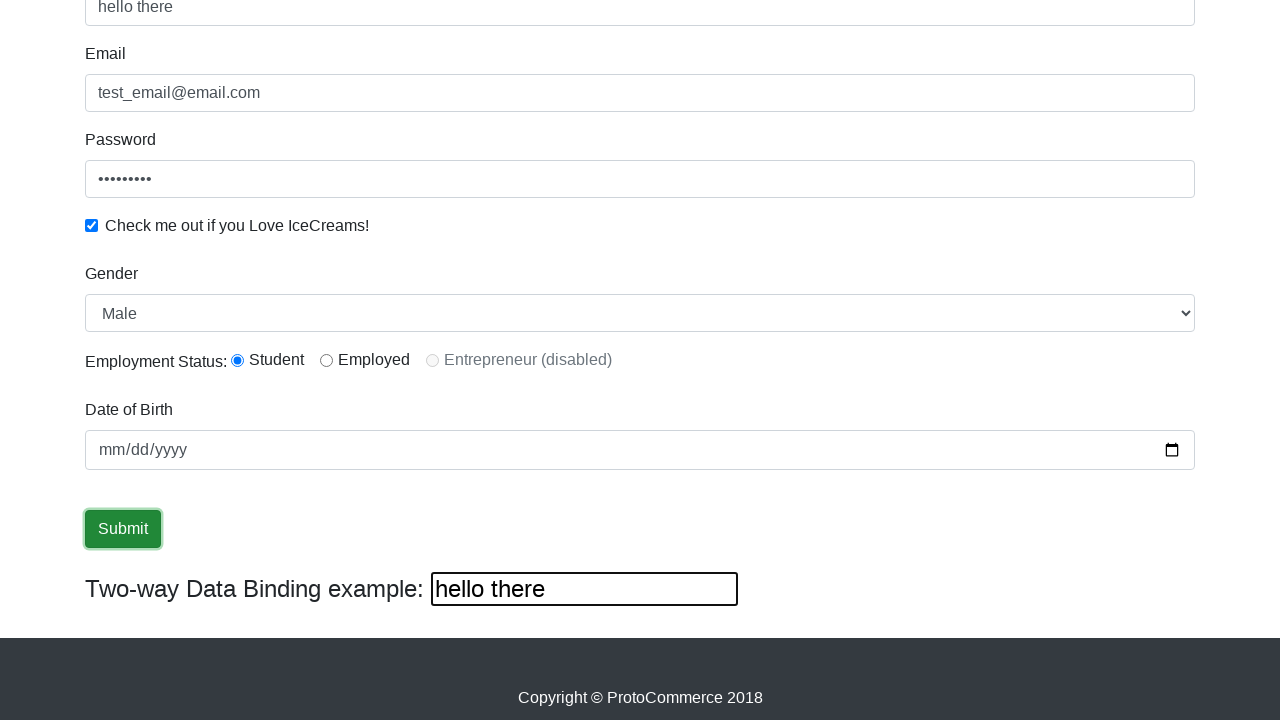

Cleared the third text input field on (//input[@type='text'])[3]
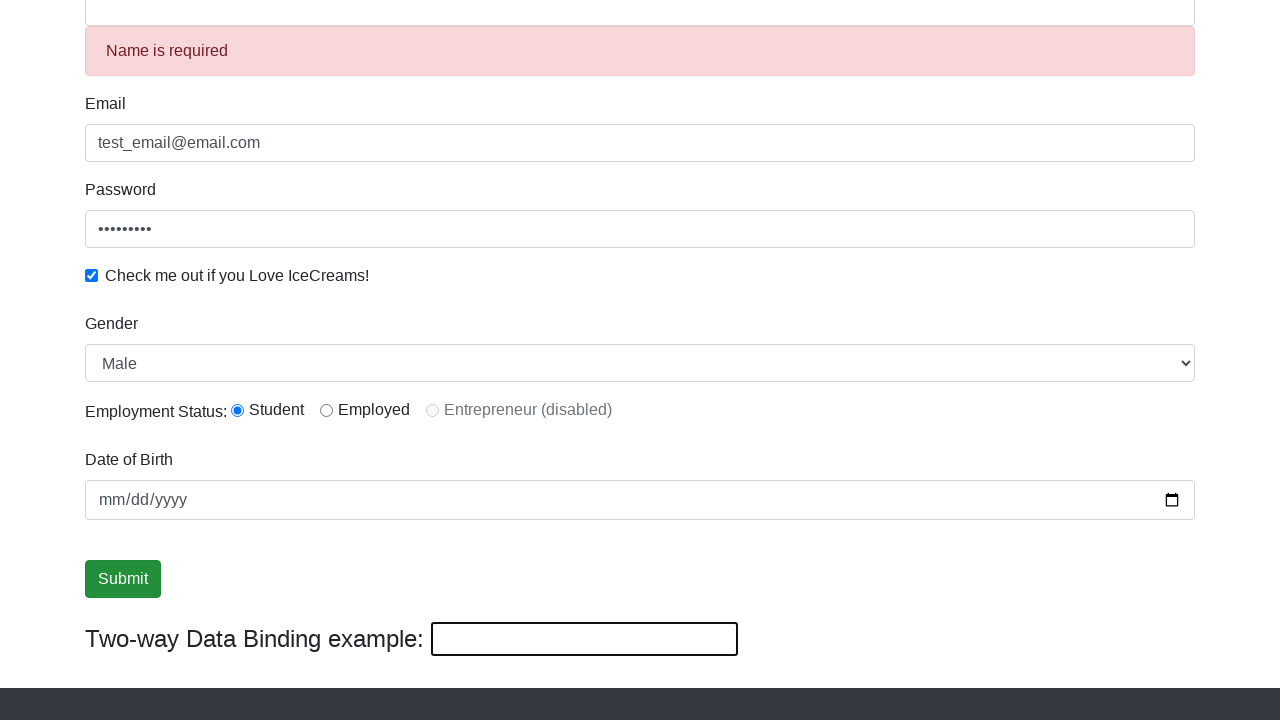

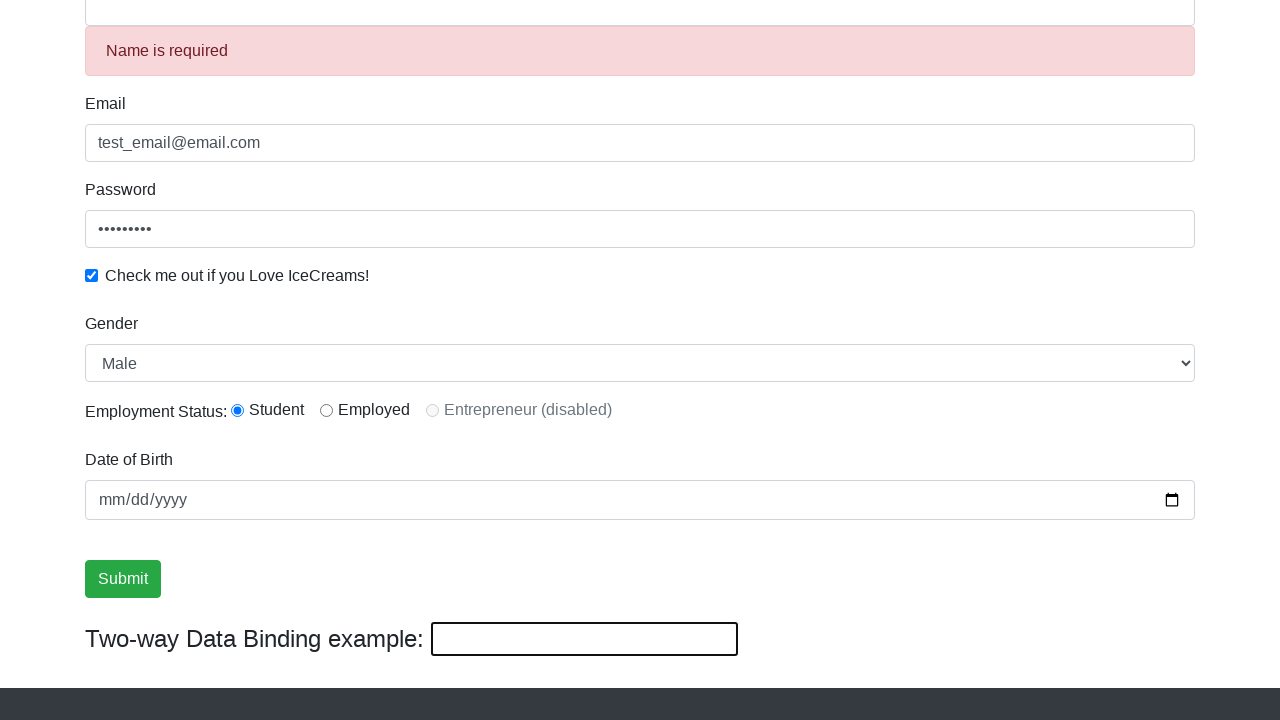